Tests dropdown selection functionality by selecting options from a currency dropdown using different selection methods (by index and by value)

Starting URL: https://rahulshettyacademy.com/dropdownsPractise/

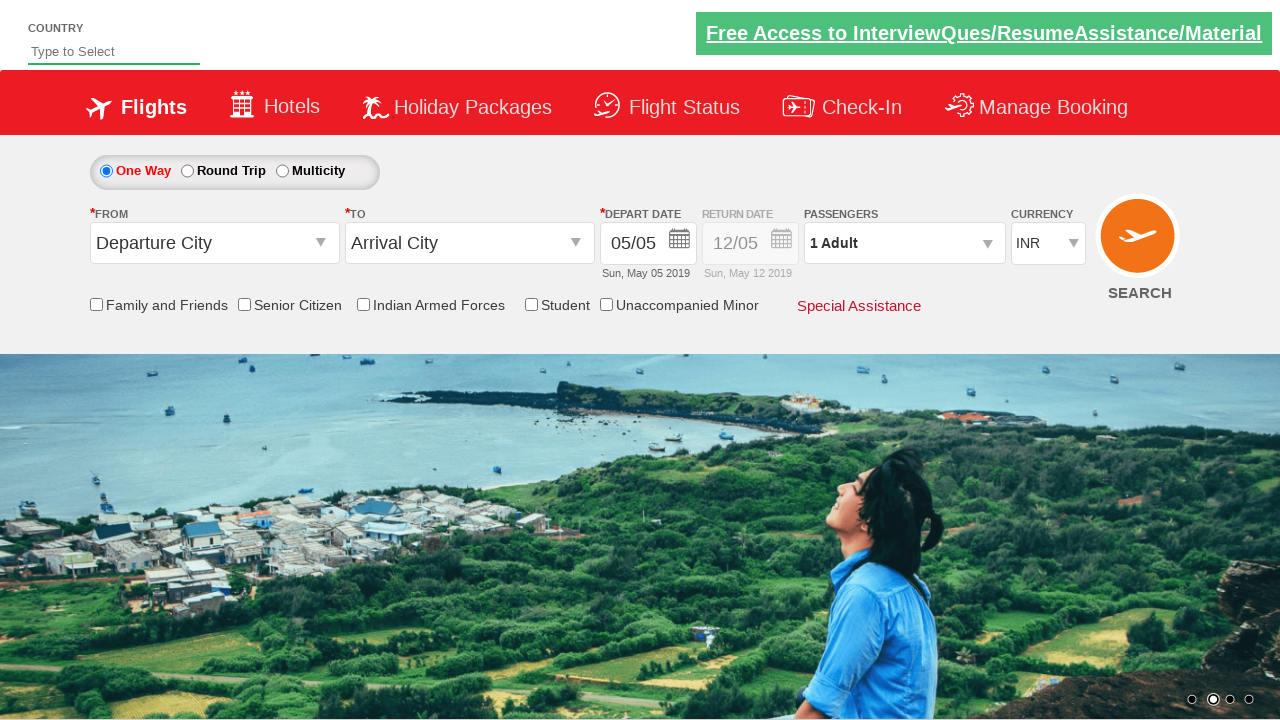

Located currency dropdown element
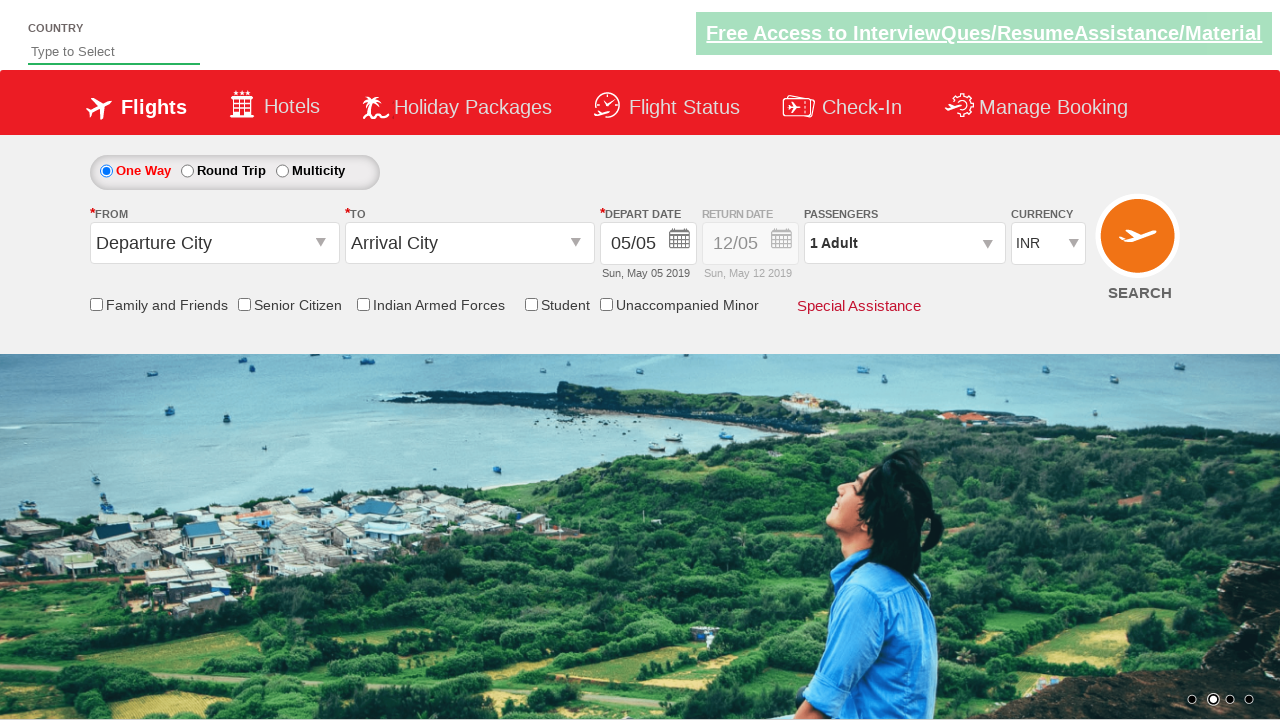

Selected fourth option (index 3) from currency dropdown on #ctl00_mainContent_DropDownListCurrency
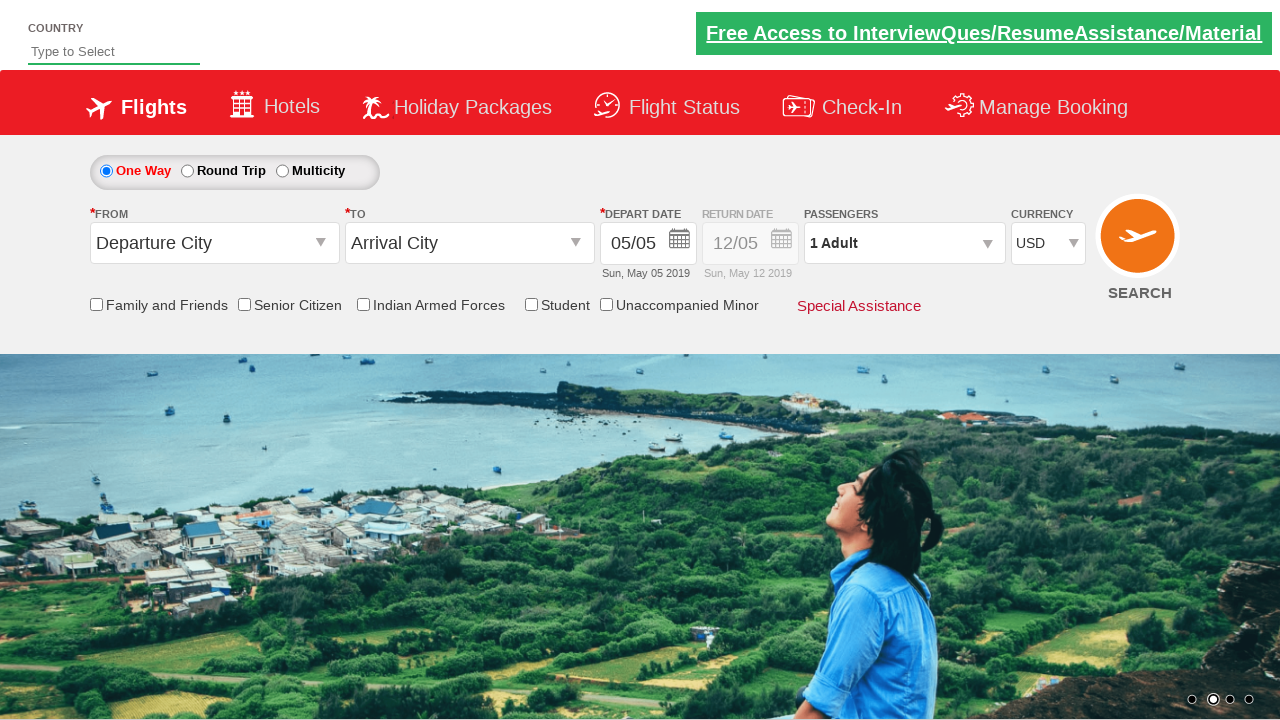

Waited 500ms for dropdown selection to render
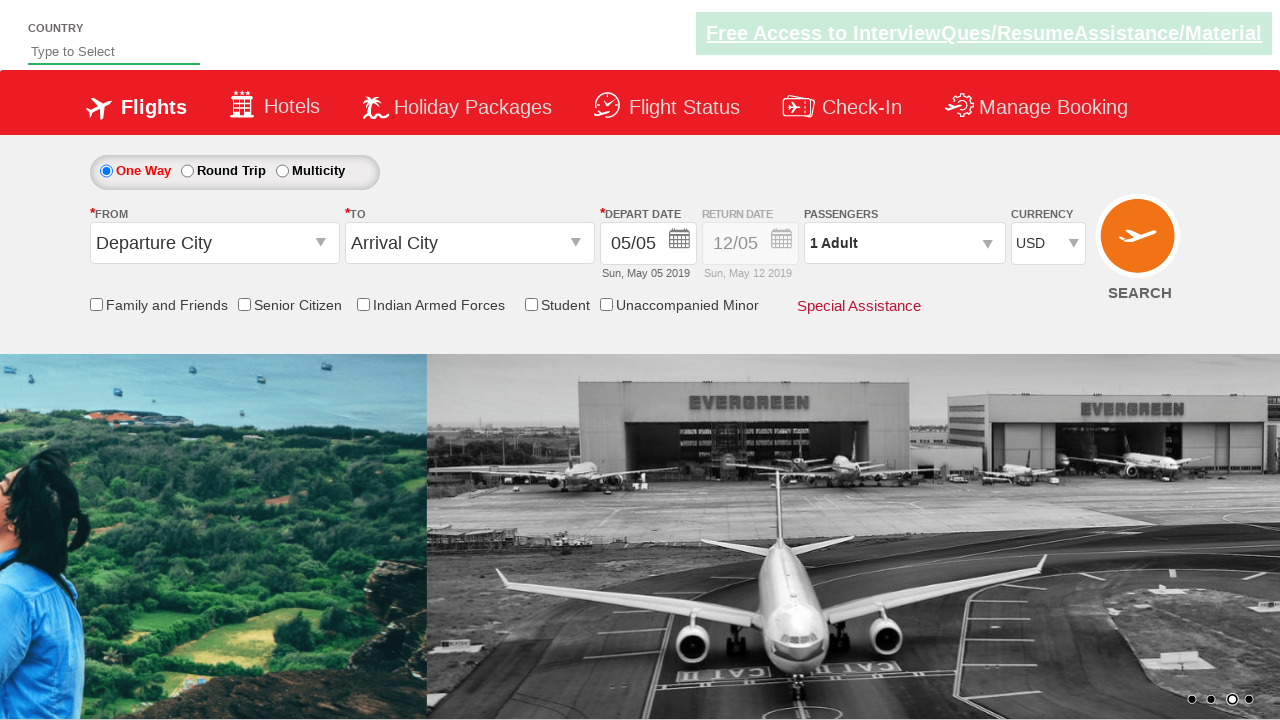

Selected 'INR' currency option by value on #ctl00_mainContent_DropDownListCurrency
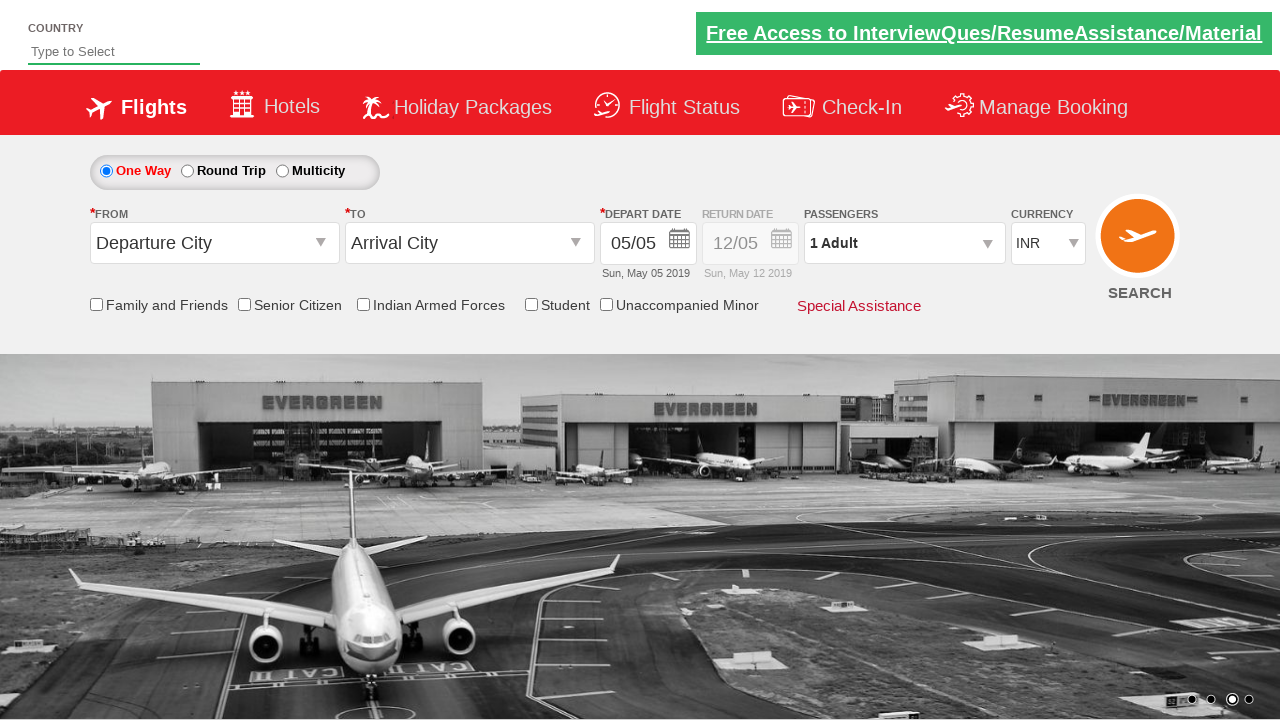

Waited 500ms for INR selection to be applied
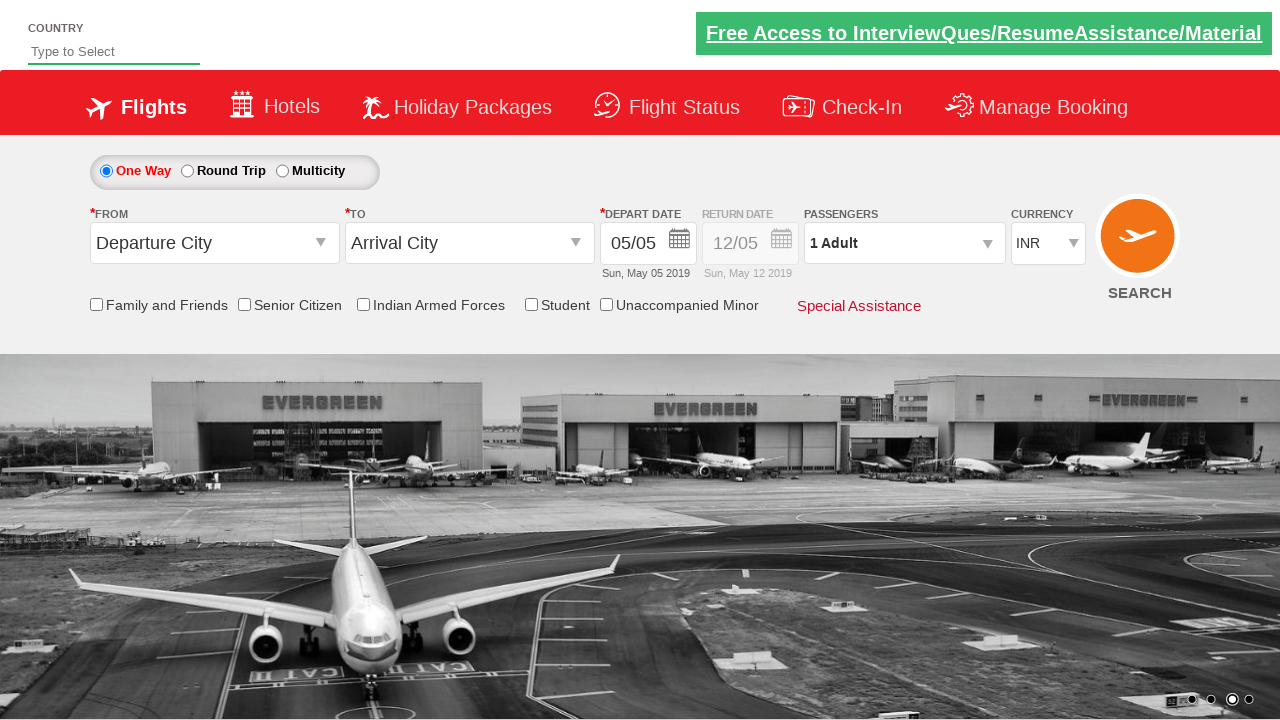

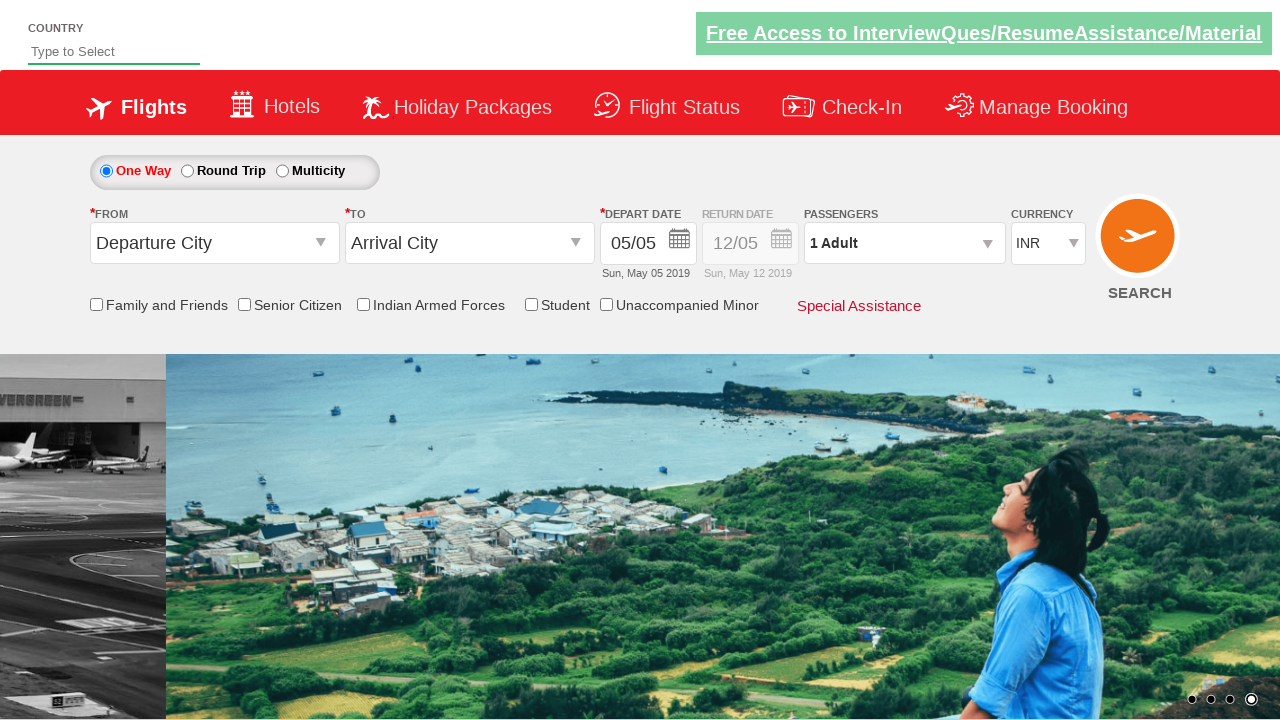